Tests click-and-hold and release actions on a button element using mouse interaction

Starting URL: https://demoqa.com/buttons

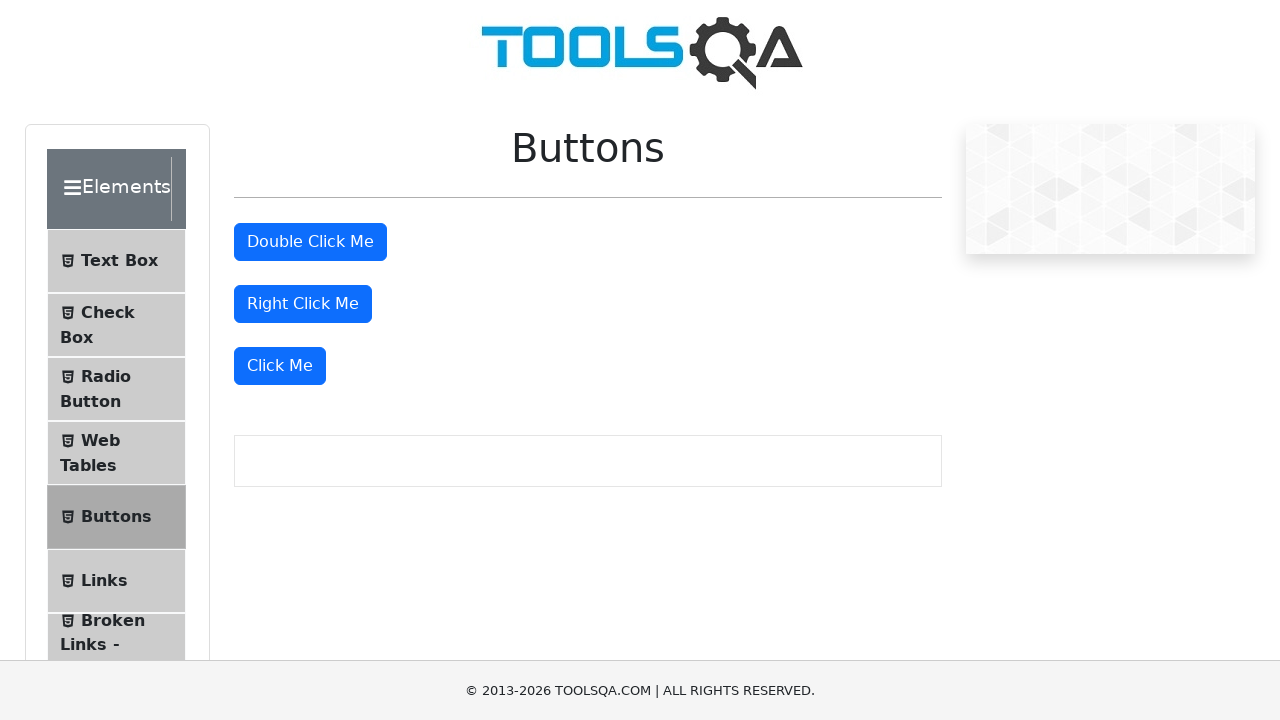

Located the 'Click Me' button element
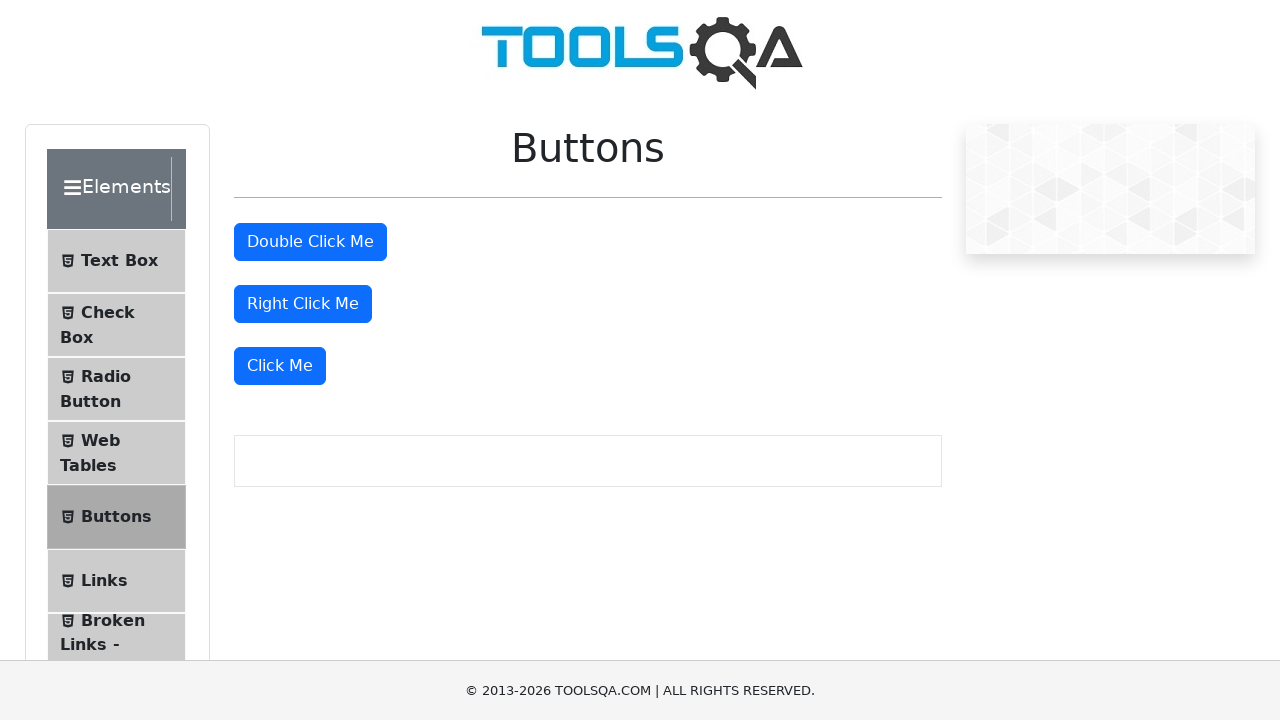

Moved mouse to center of 'Click Me' button at (280, 366)
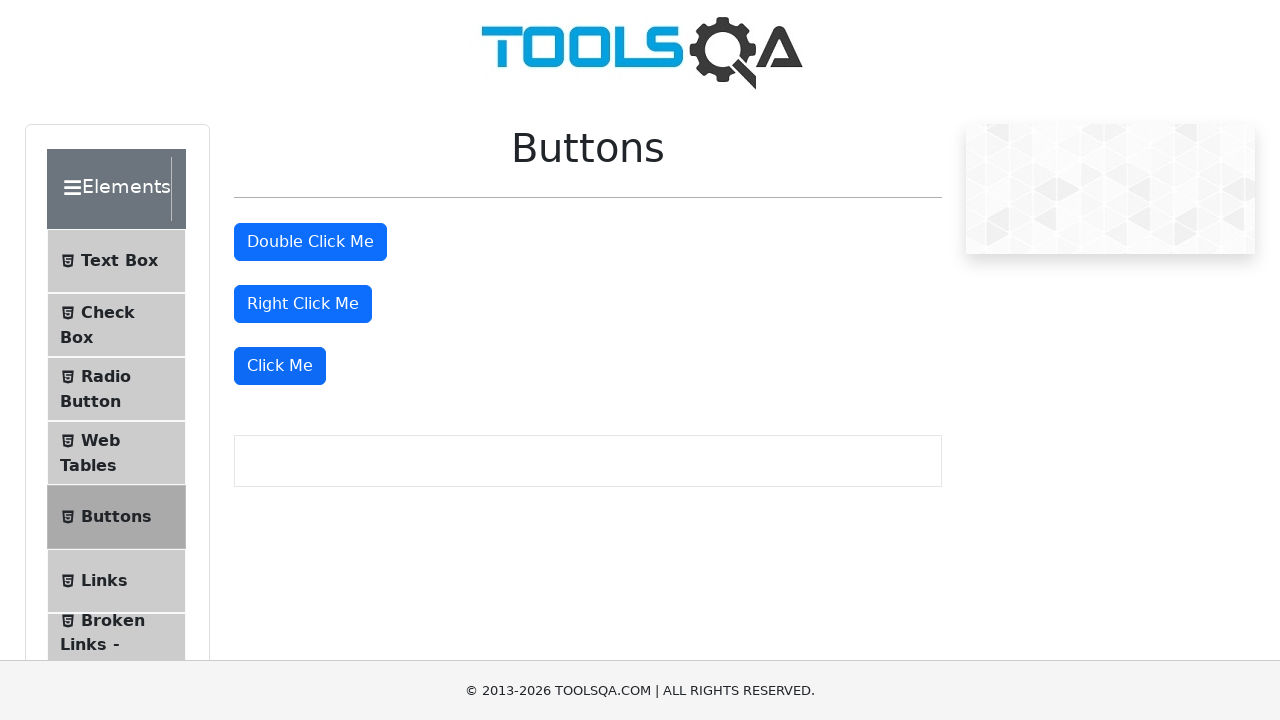

Pressed mouse button down on the button (click-and-hold) at (280, 366)
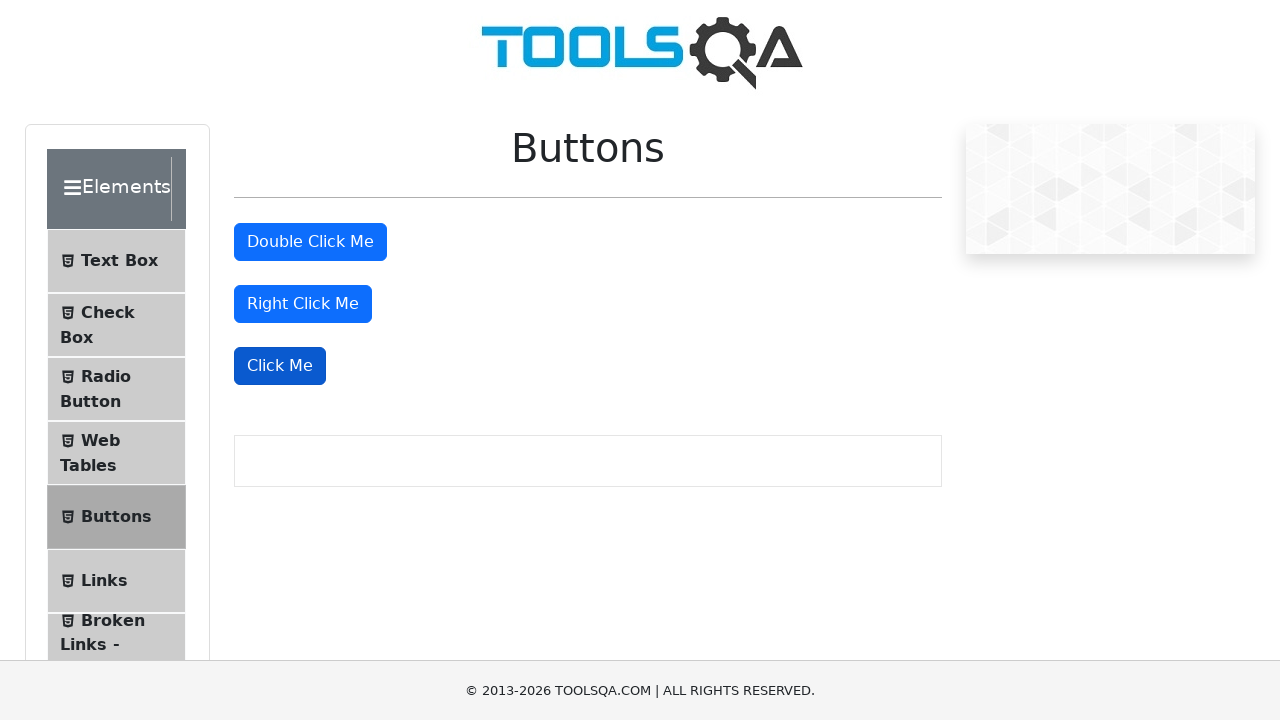

Released mouse button to complete click-and-hold action at (280, 366)
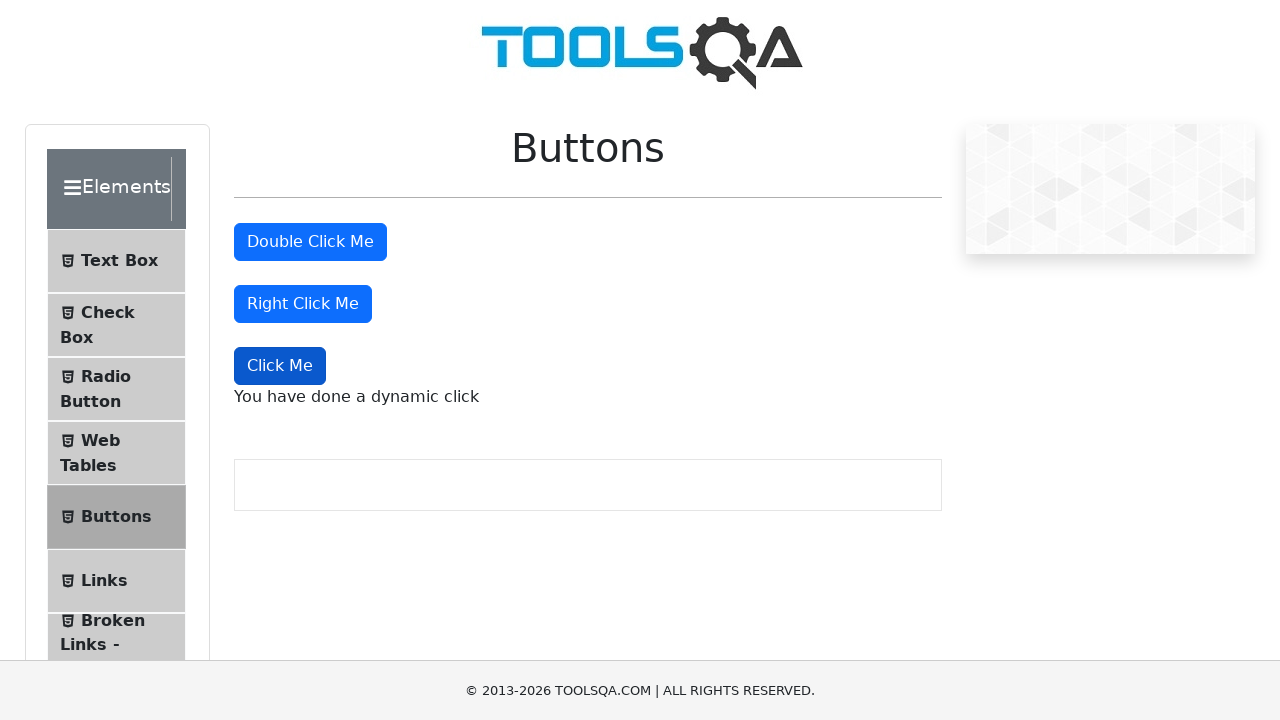

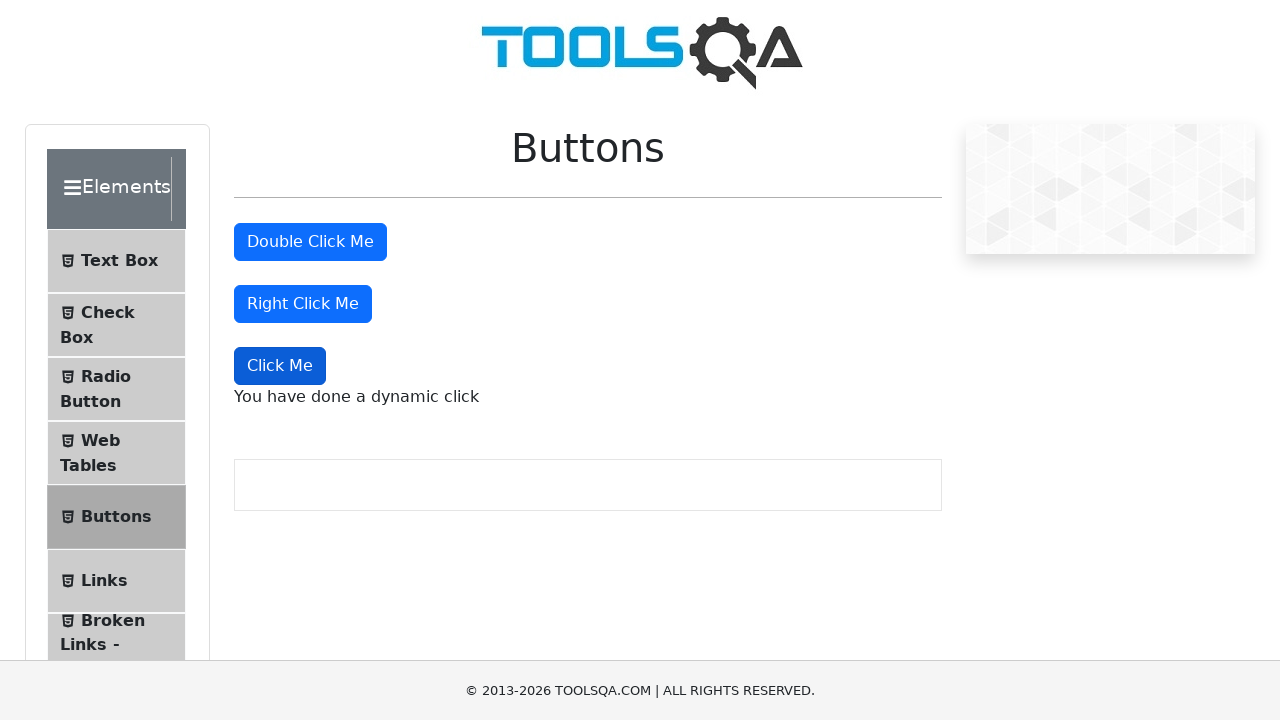